Navigates to the Evil Tester website, clicks on the "show" link to access the podcast page, then clicks on an external link (likely a podcast platform link)

Starting URL: https://www.eviltester.com/

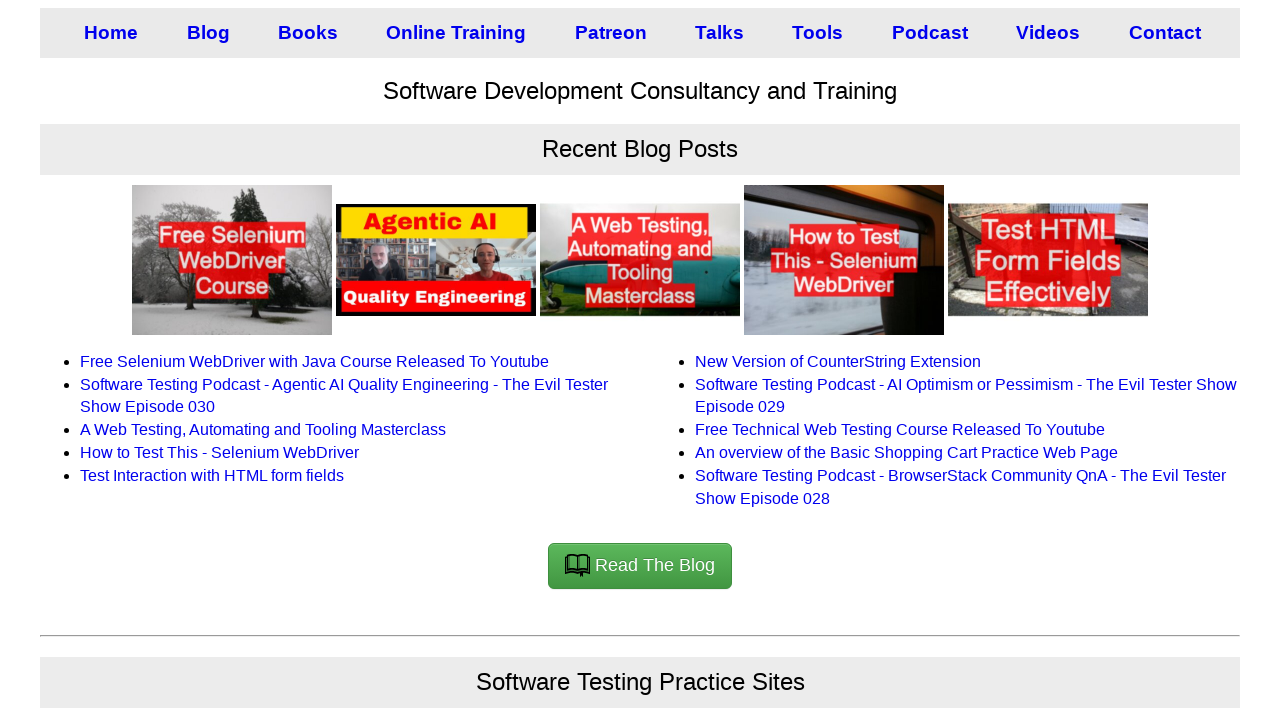

Navigated to Evil Tester website
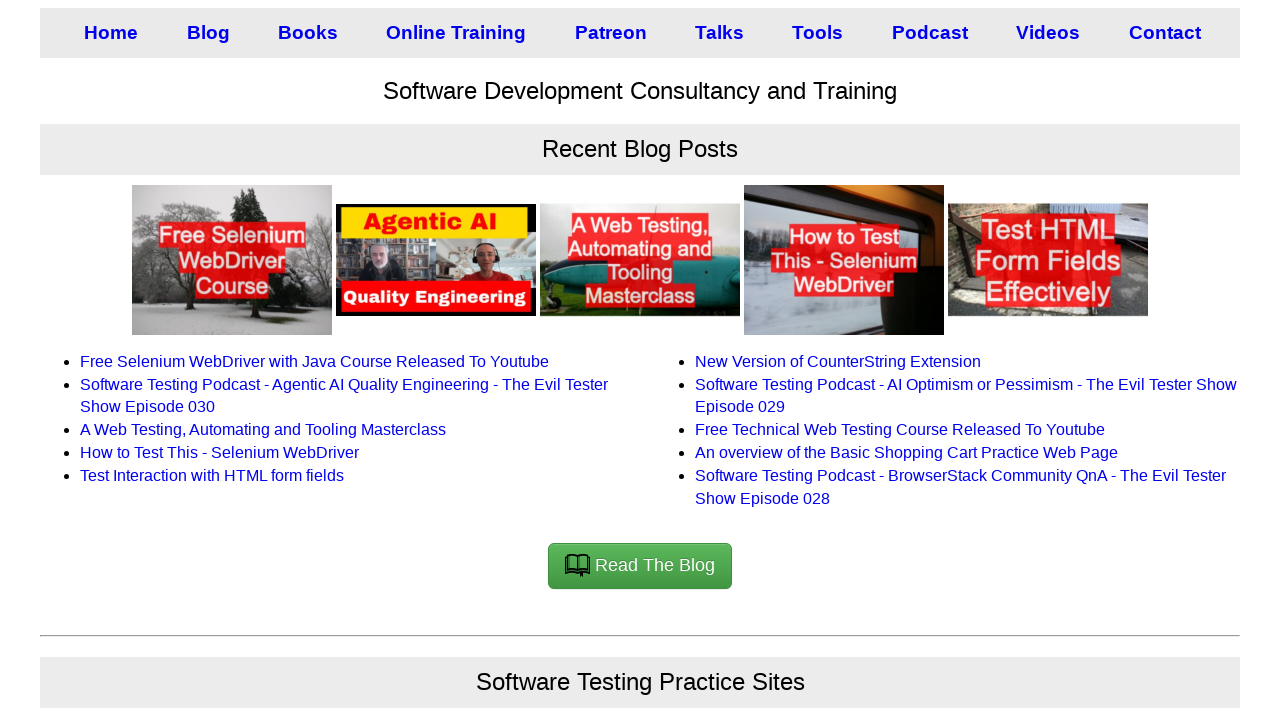

Clicked on the 'show' link to access podcast page at (925, 33) on (//a[@href='/show/'])[1]
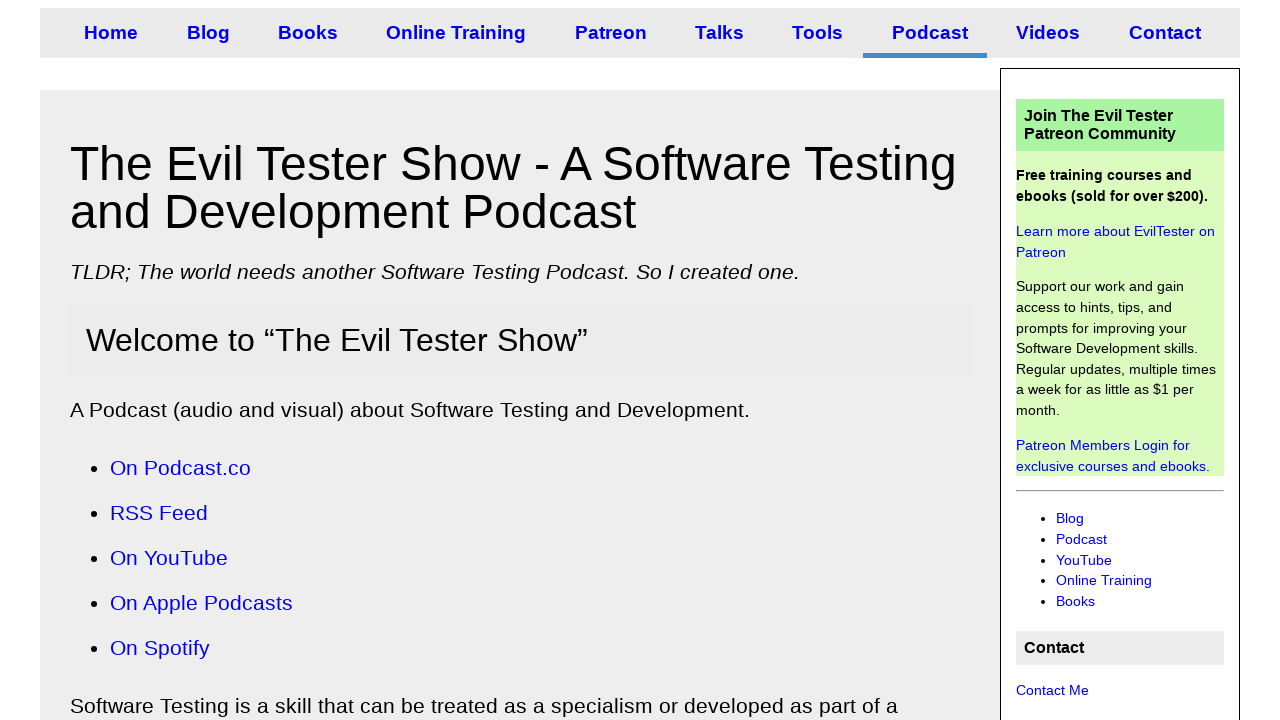

Podcast page loaded (domcontentloaded)
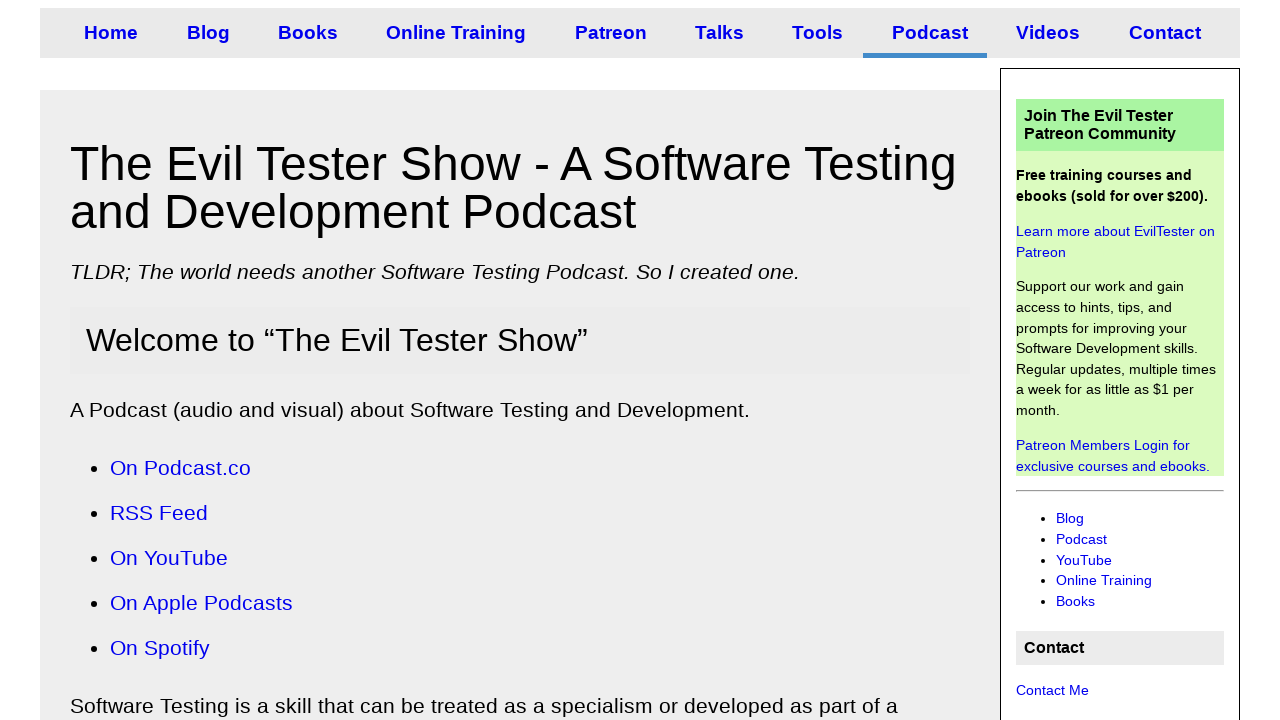

Clicked on external podcast platform link at (169, 557) on (//a[@rel='noopener noreferrer'])[4]
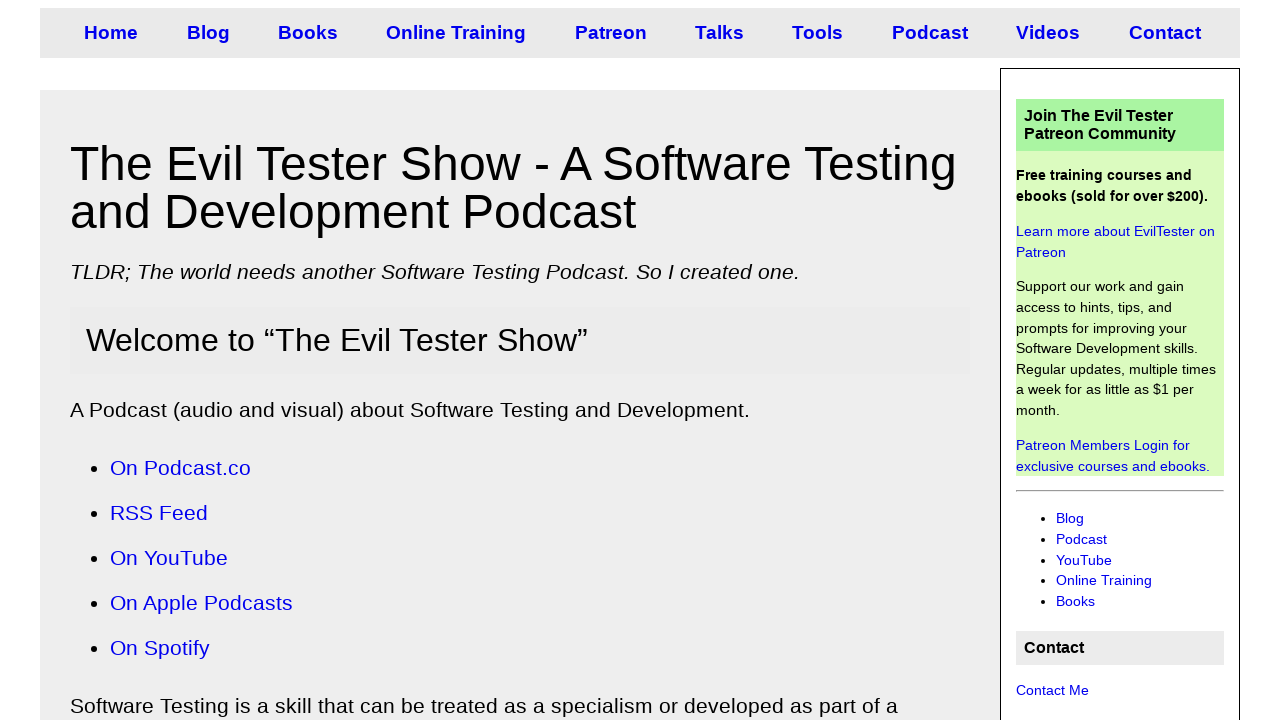

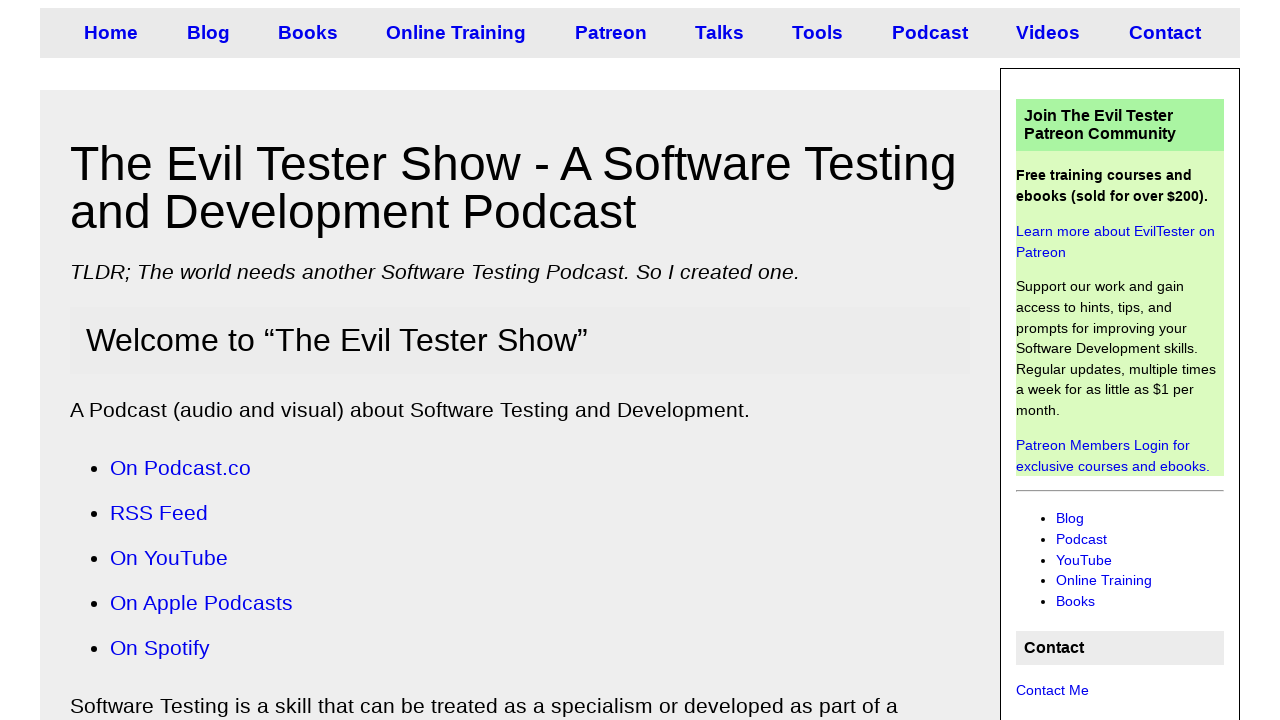